Tests web table interaction by scrolling to a table element, verifying its structure (rows and columns), and reading cell values from the table

Starting URL: https://www.techlistic.com/2017/02/automate-demo-web-table-with-selenium.html

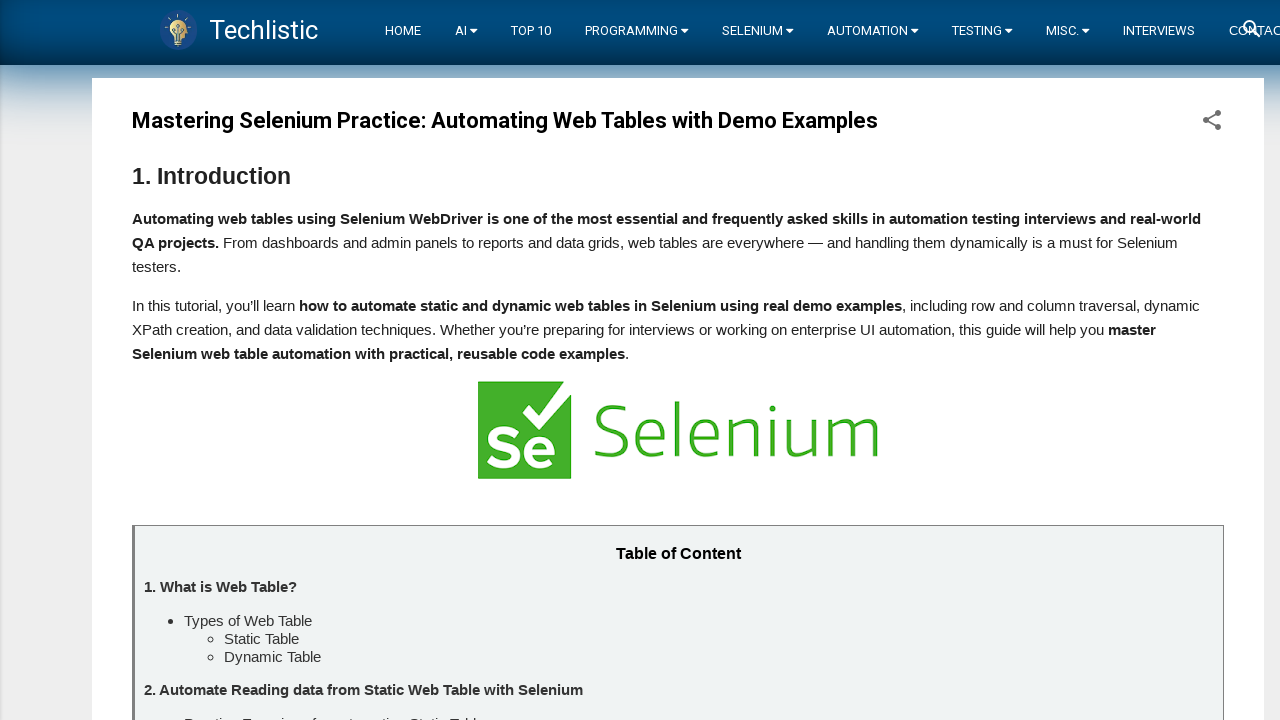

Waited for table#customers selector to be visible
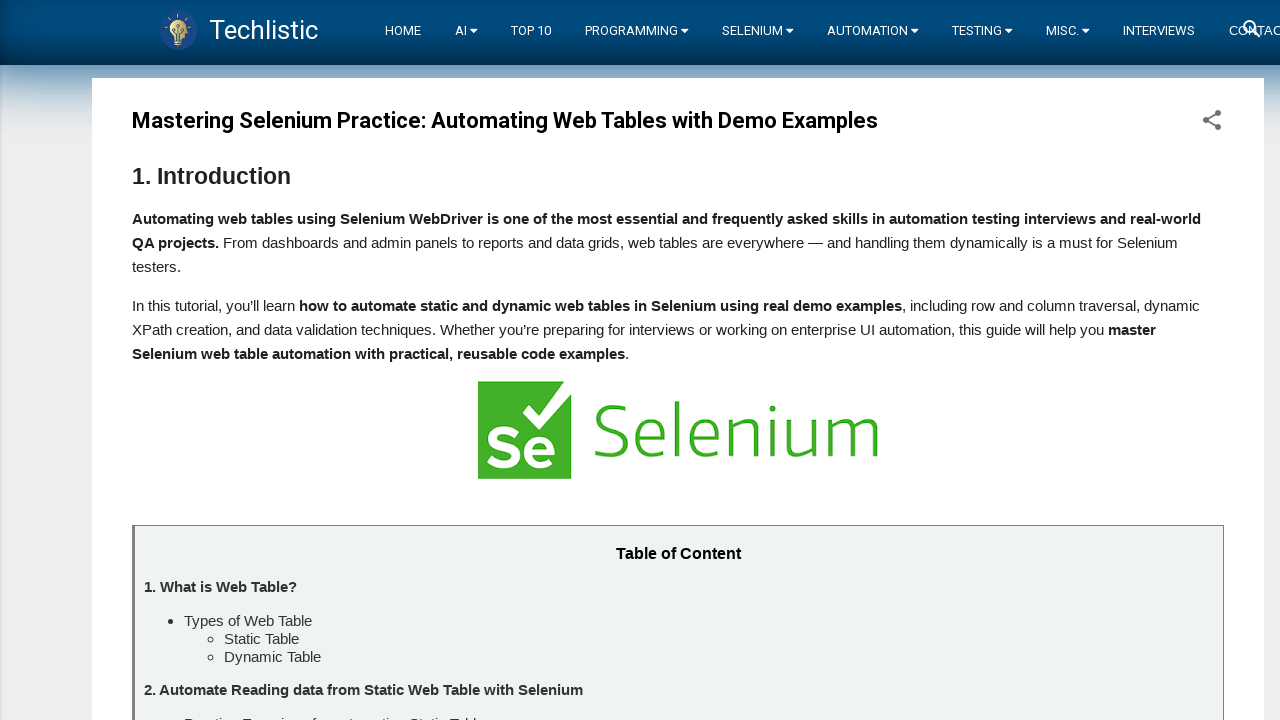

Scrolled table#customers into view
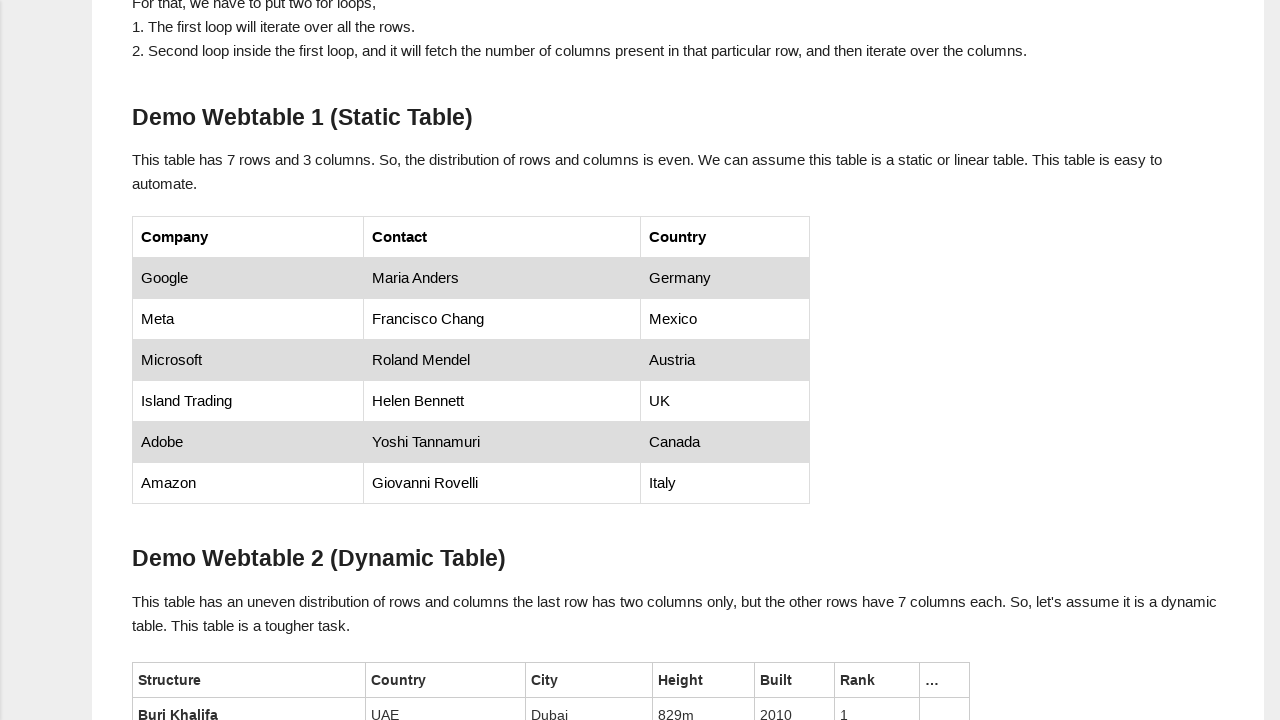

Waited 1000ms for table content to fully load
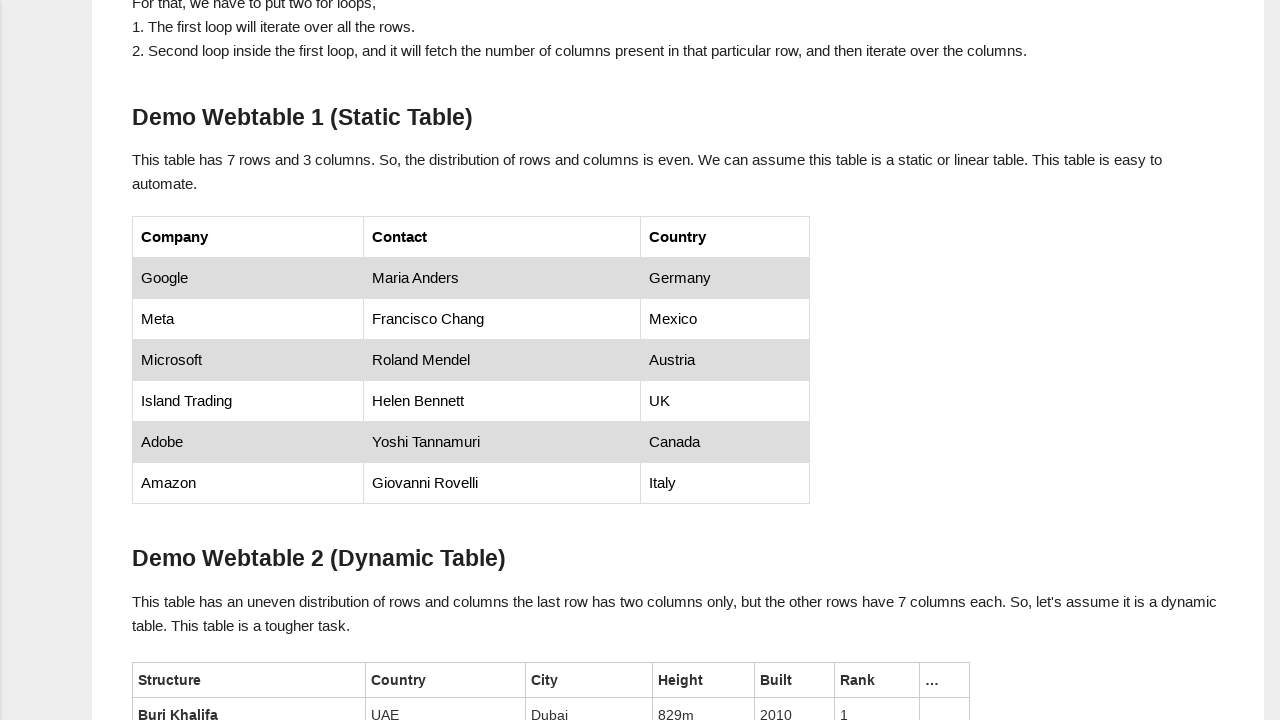

Verified table headers exist in table#customers
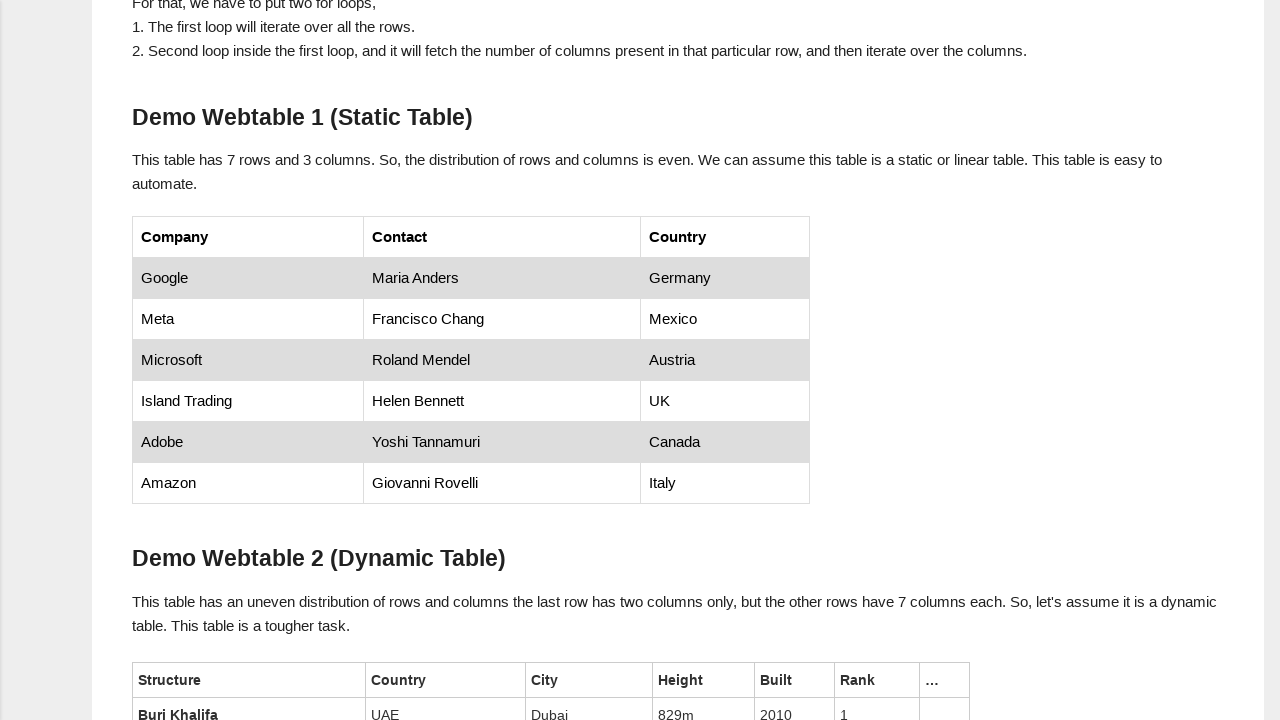

Verified table data rows exist in table#customers
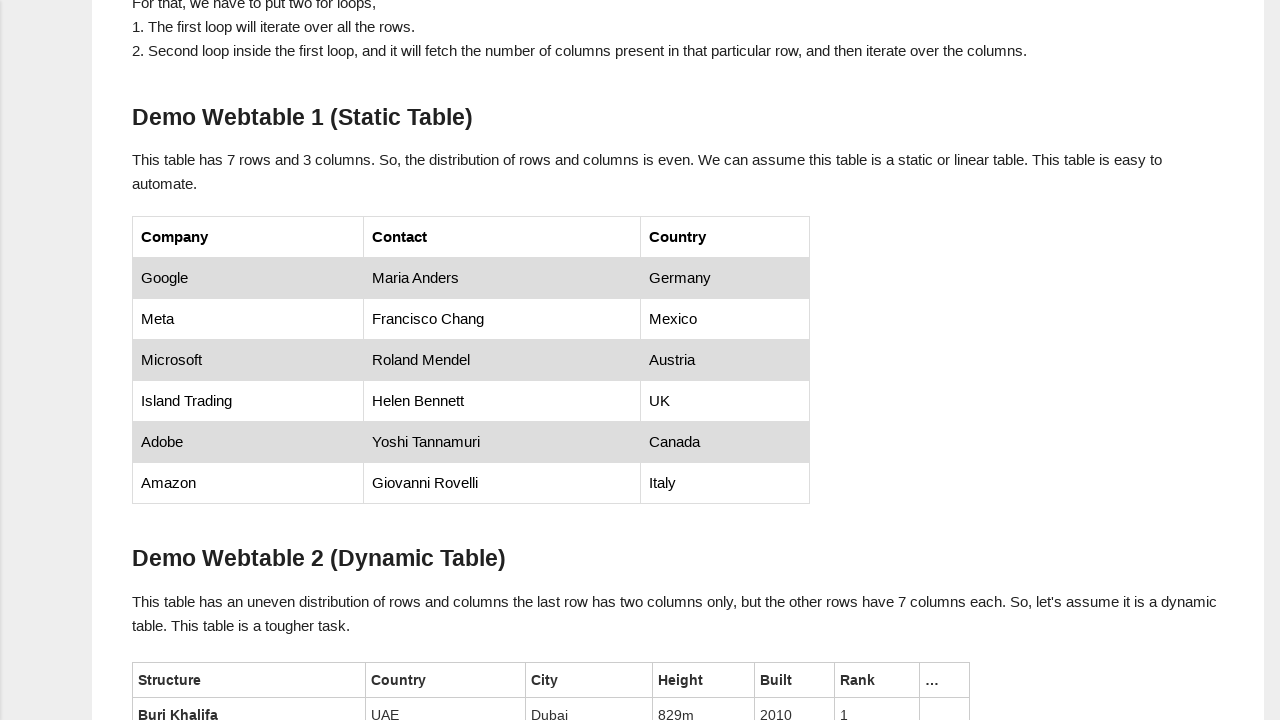

Read cell value from third row, first column: 'Meta'
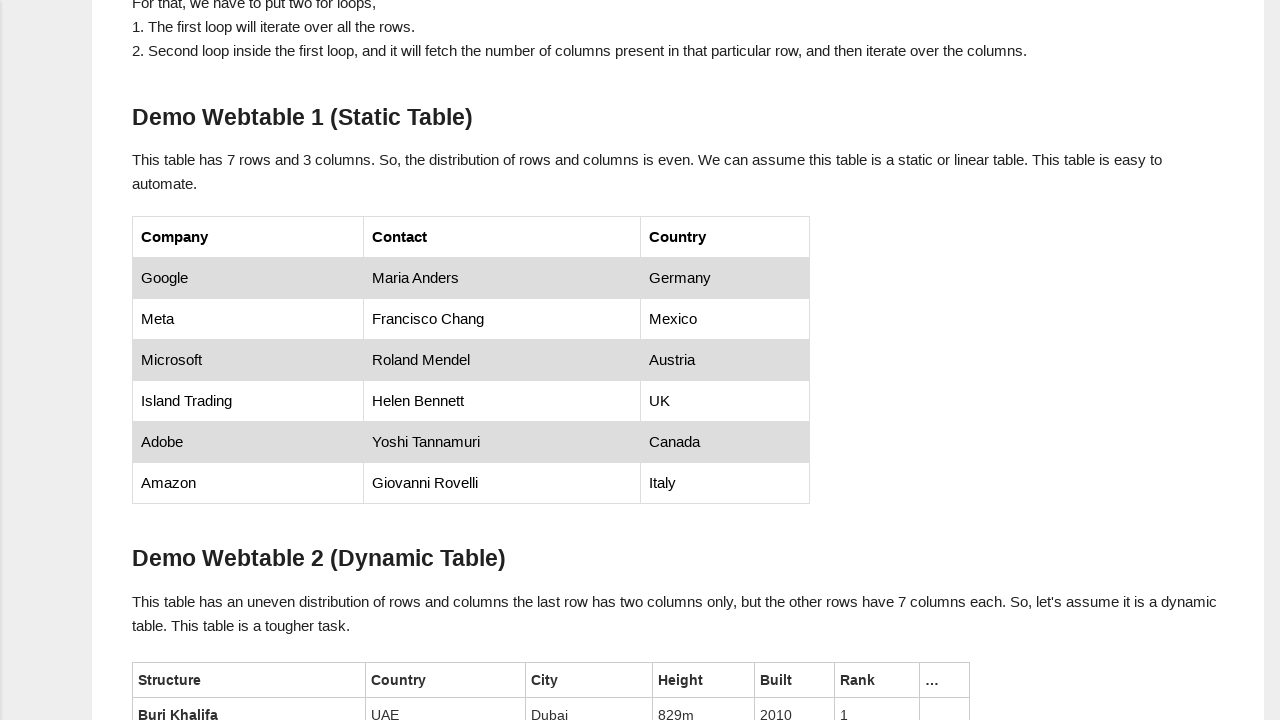

Retrieved all 7 rows from table#customers
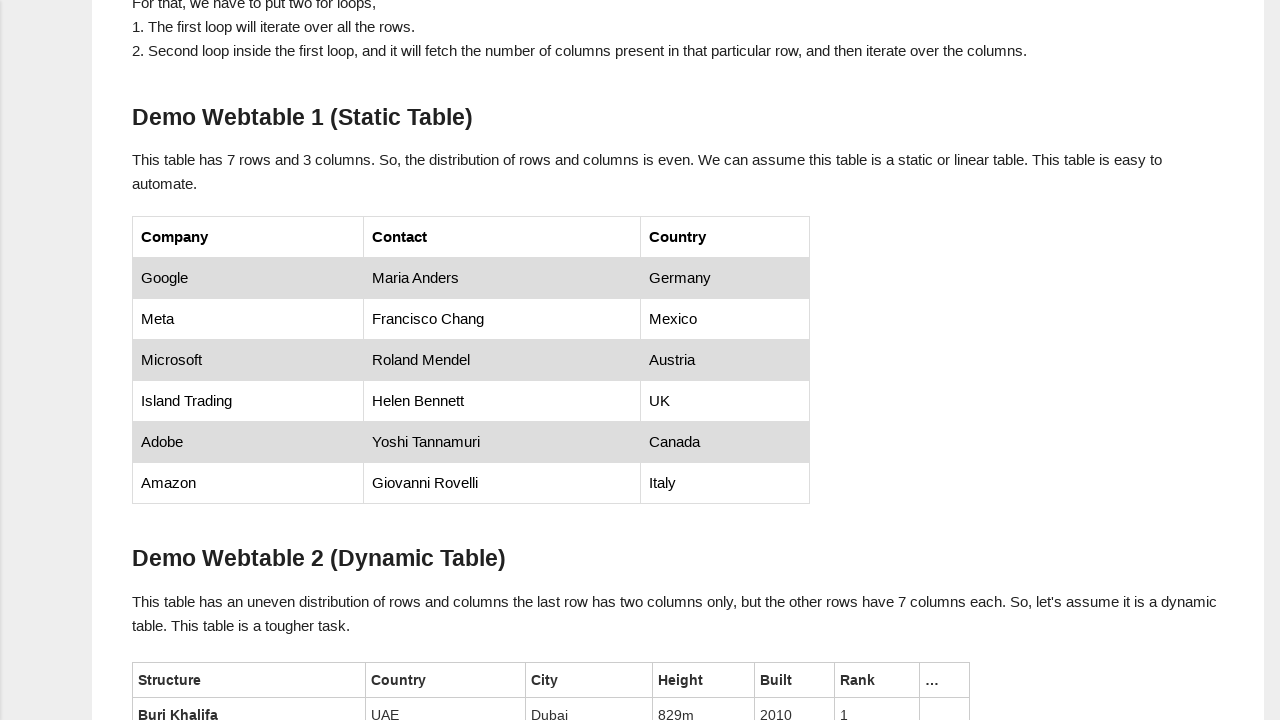

Extracted row data: Google | Maria Anders | Germany
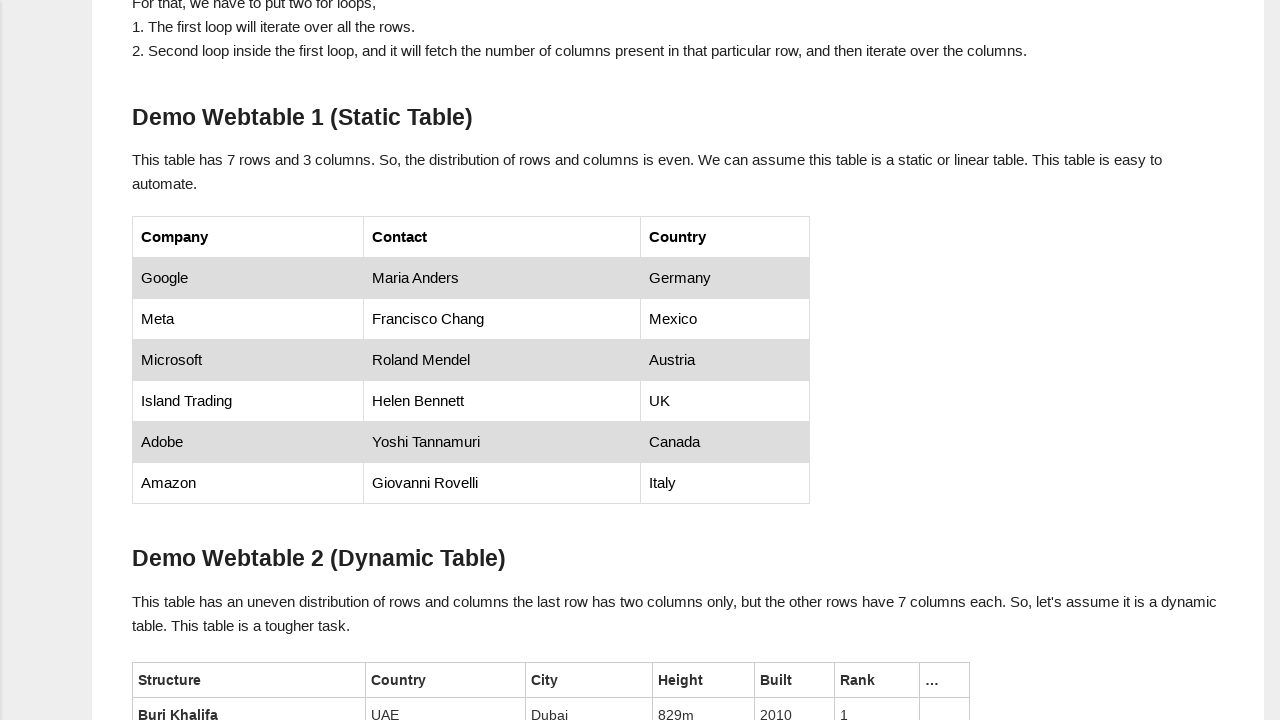

Extracted row data: Meta | Francisco Chang | Mexico
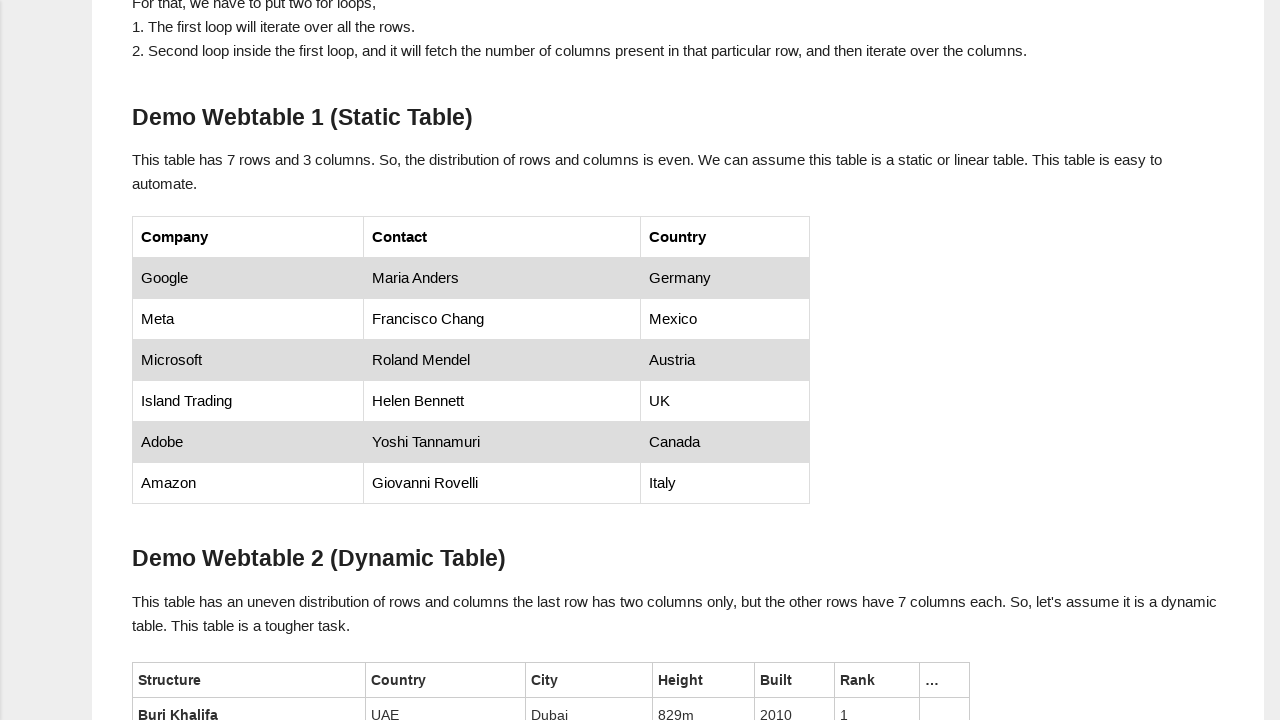

Extracted row data: Microsoft | Roland Mendel | Austria
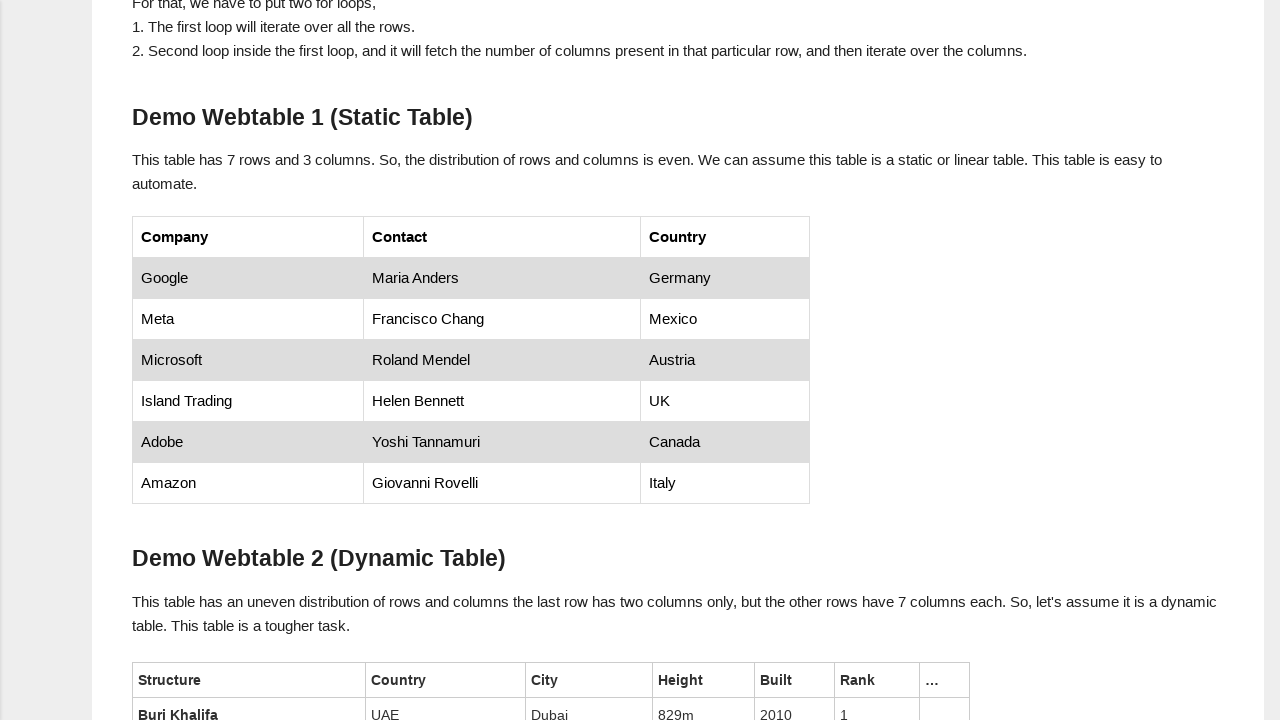

Extracted row data: Island Trading | Helen Bennett | UK
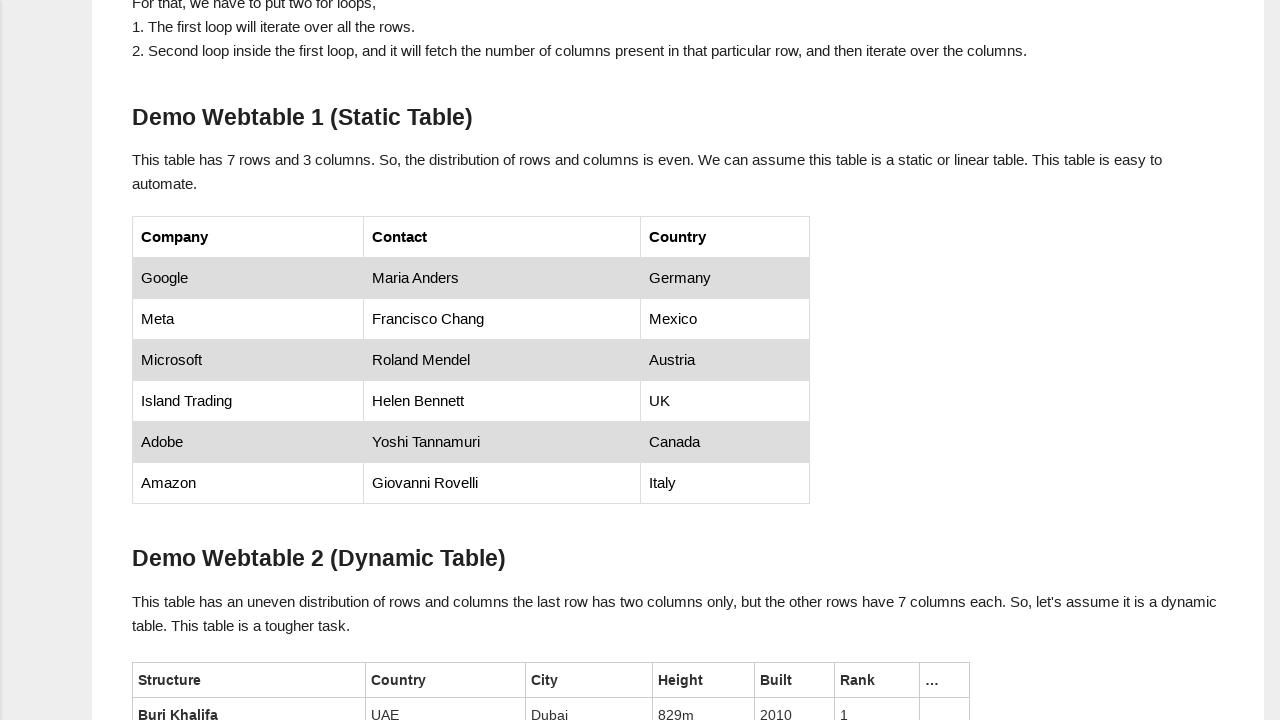

Extracted row data: Adobe | Yoshi Tannamuri | Canada
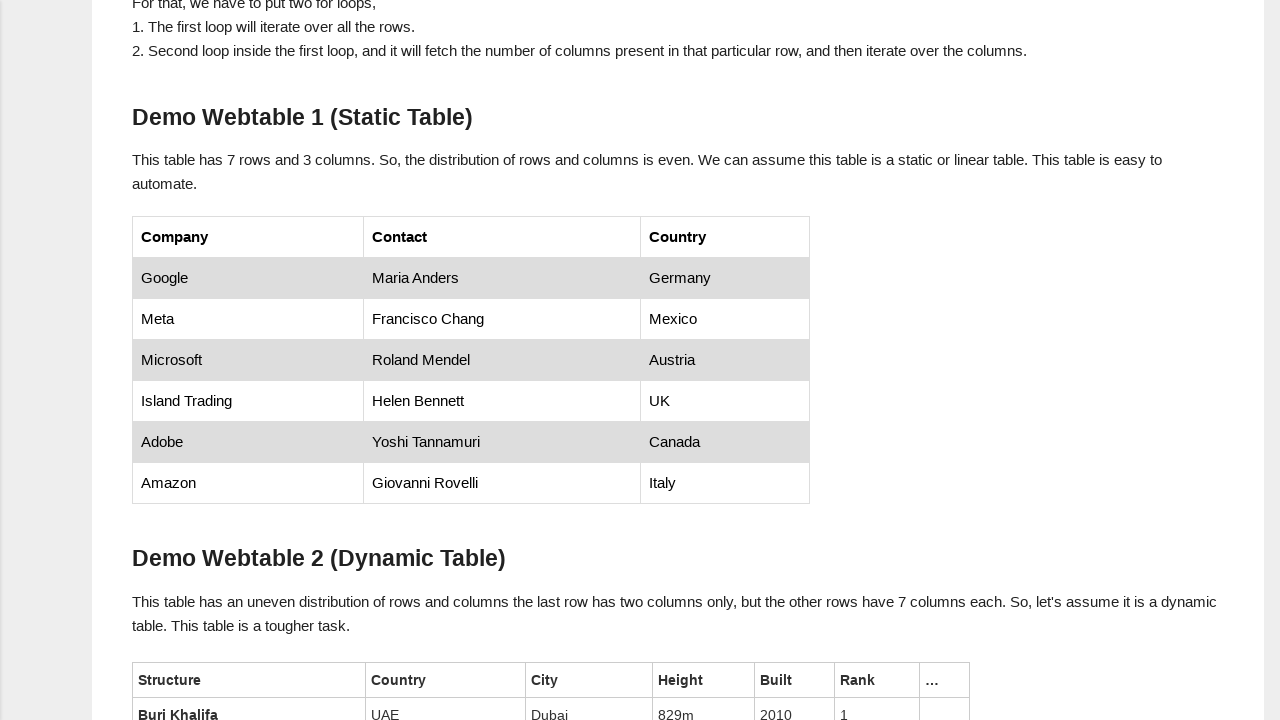

Extracted row data: Amazon | Giovanni Rovelli | Italy
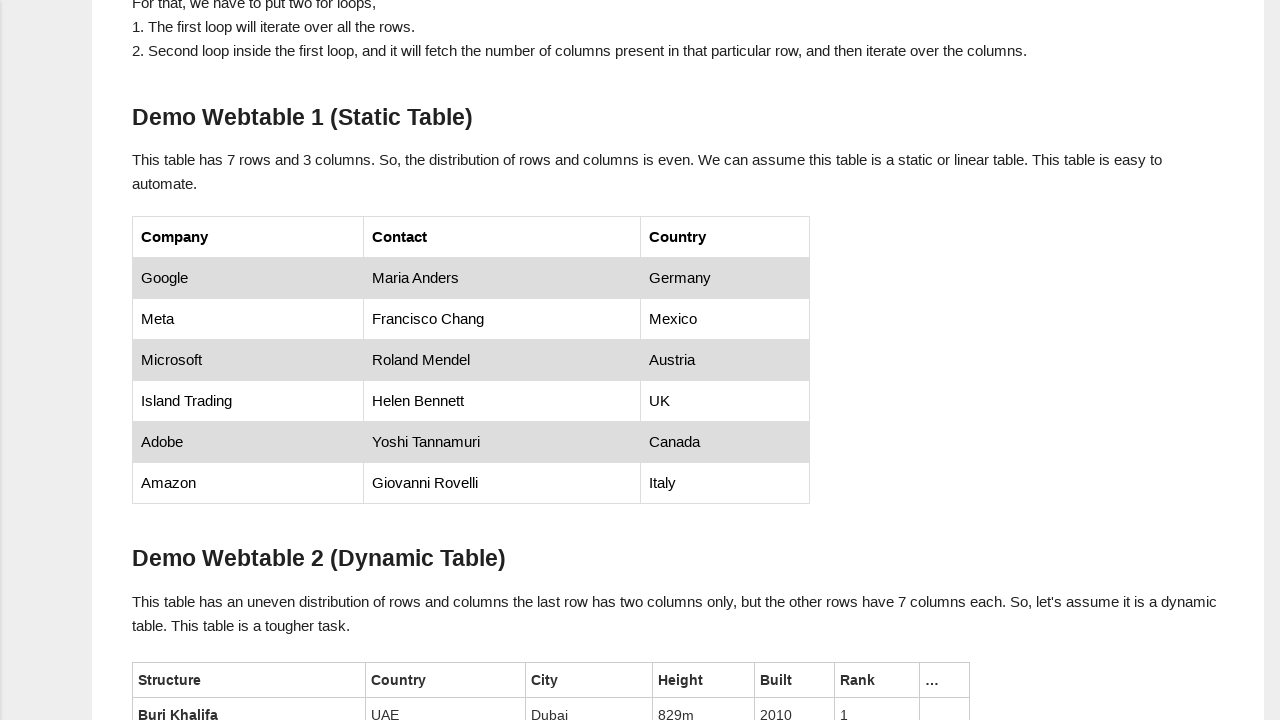

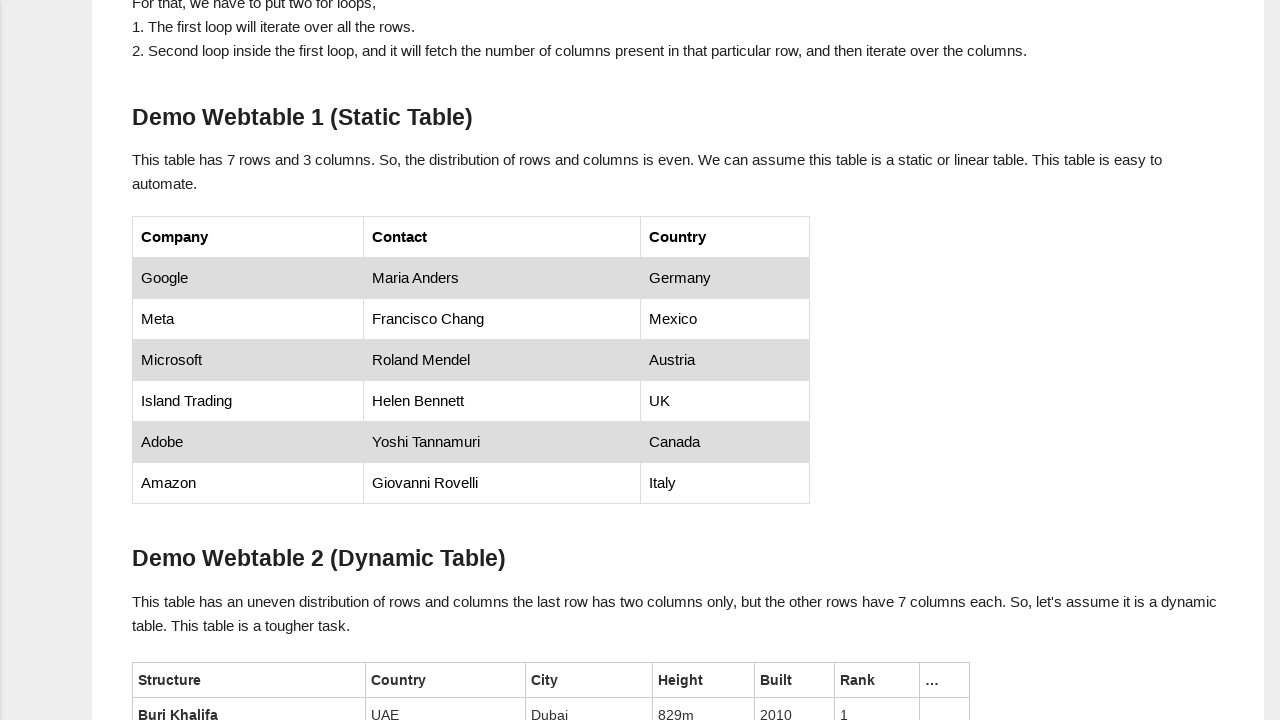